Tests the table sorting functionality by clicking on the Last Name column header and verifying that the table data becomes sorted alphabetically

Starting URL: https://the-internet.herokuapp.com/tables

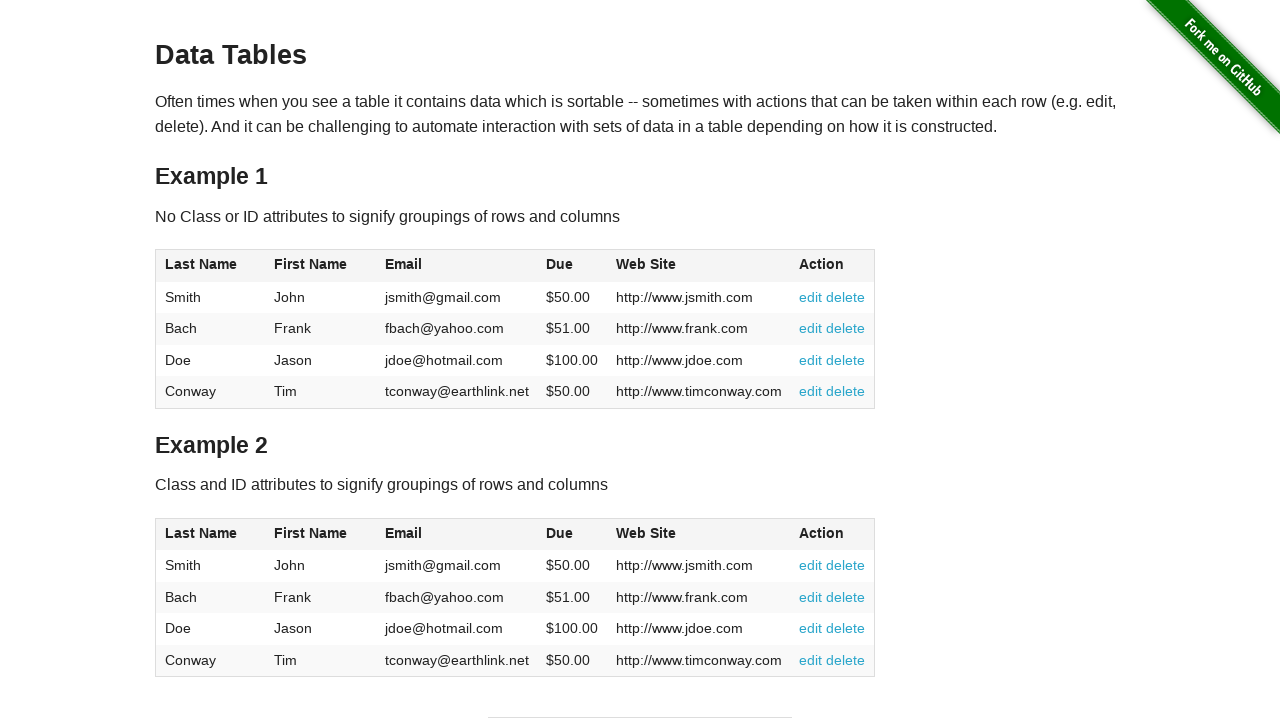

Waited for table#table1 to be visible
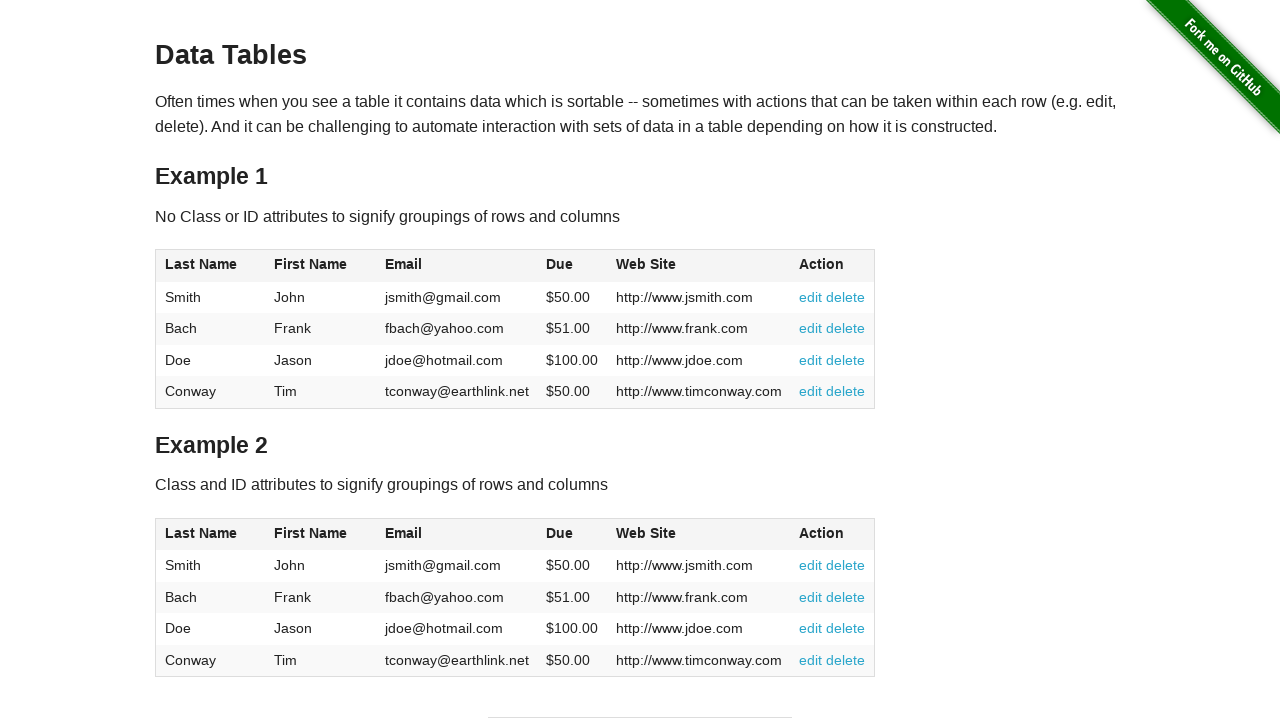

Extracted initial last names from table before sorting
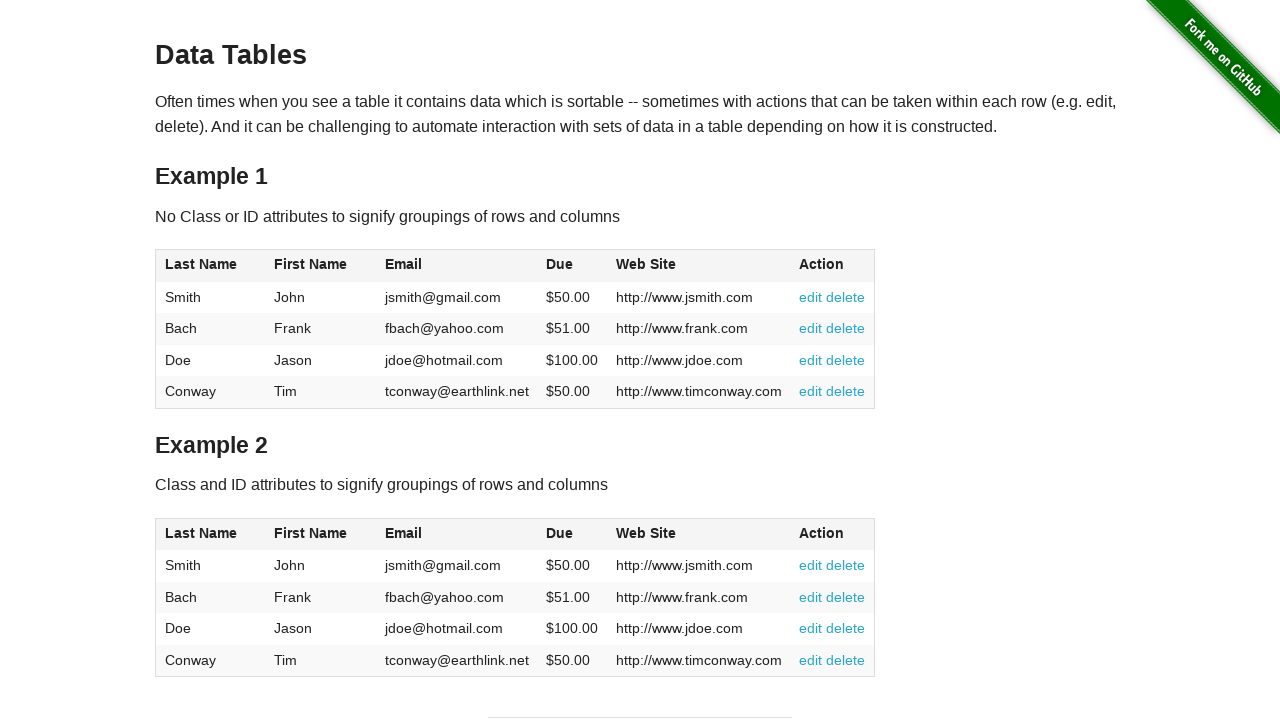

Clicked on Last Name column header to sort at (201, 264) on xpath=//table[@id='table1']/thead/tr/th[1]/span
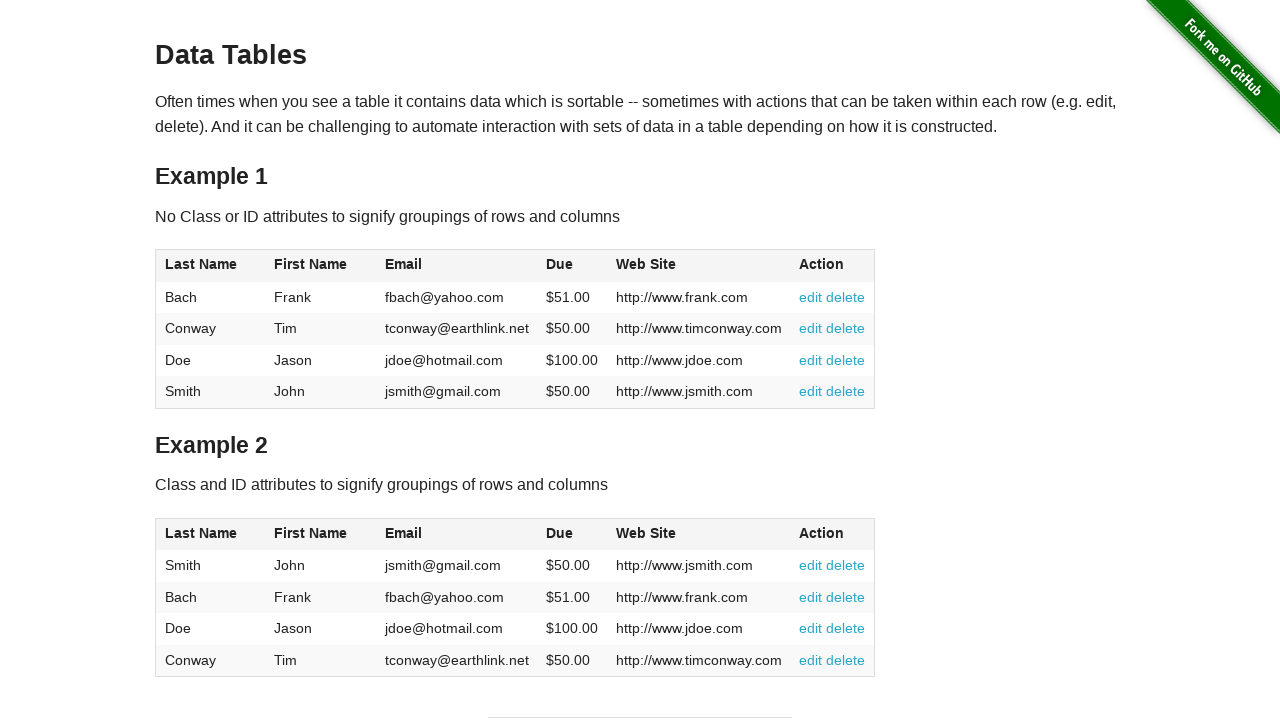

Waited 500ms for sorting animation to complete
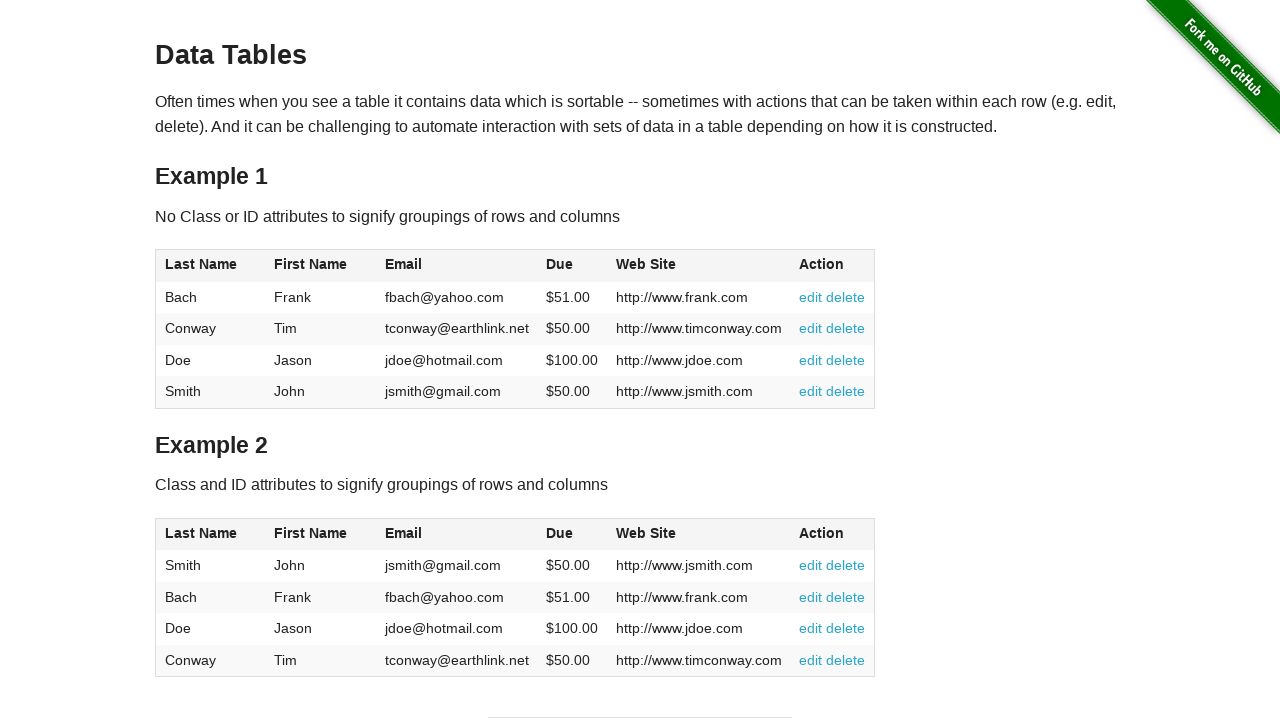

Extracted sorted last names from table after clicking header
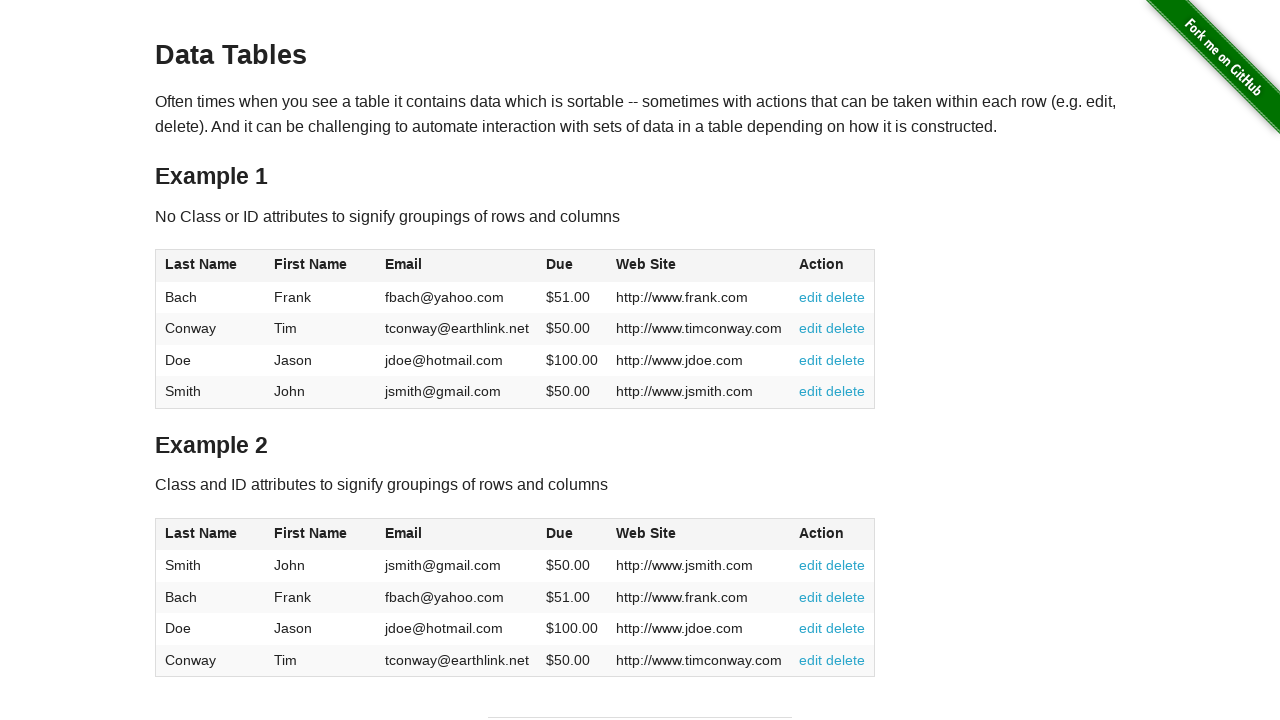

Verified table data is sorted alphabetically by last name
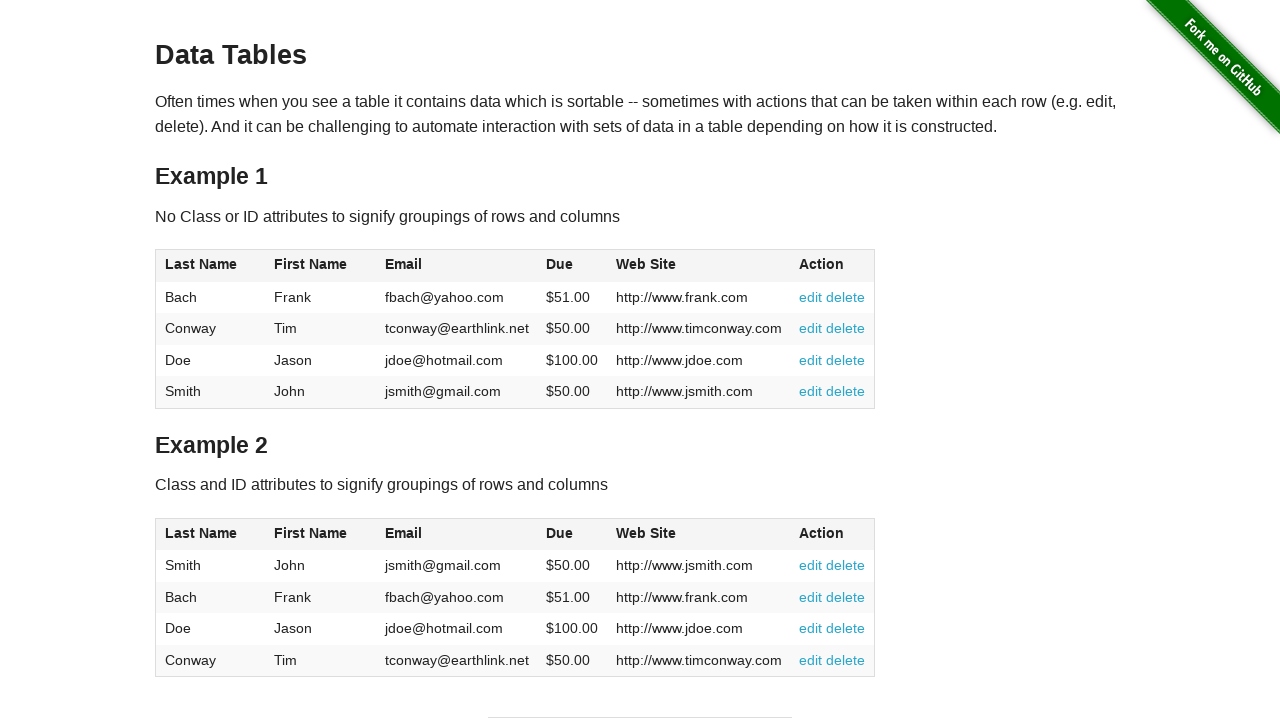

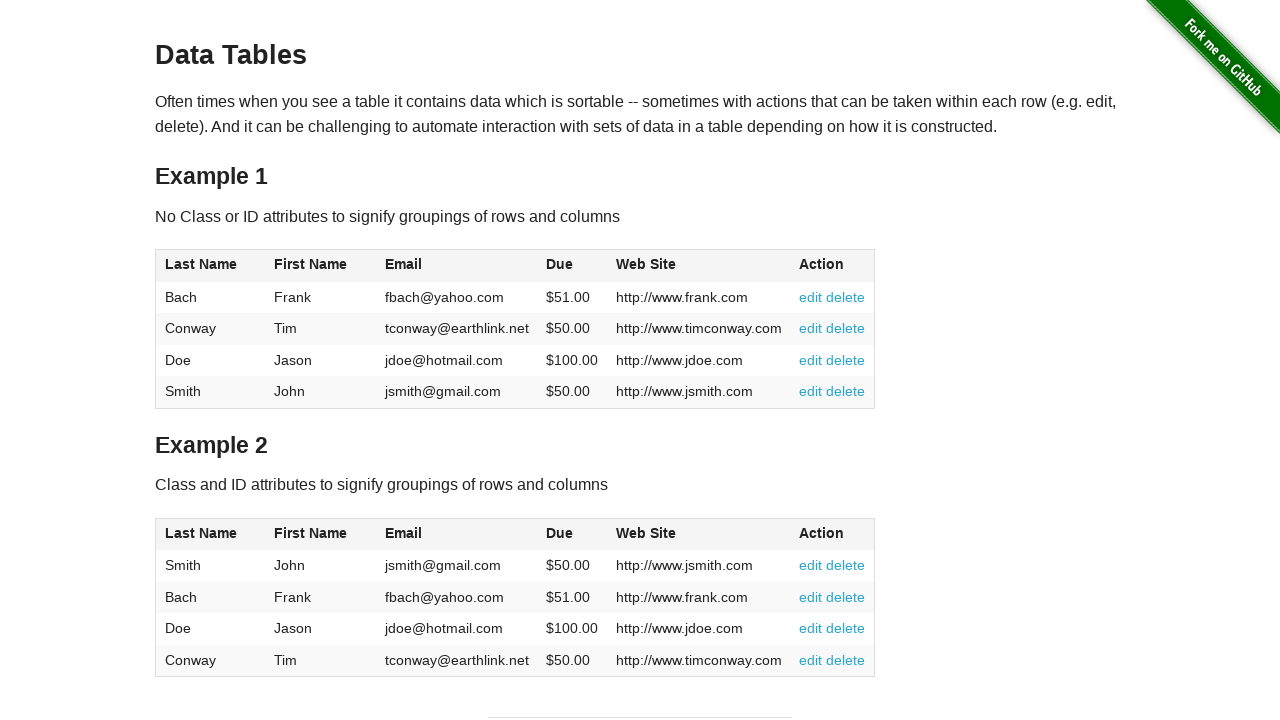